Tests the bootstrap dropdown functionality on HDFC website by selecting housing type and product options from dropdown menus

Starting URL: https://www.hdfc.com/

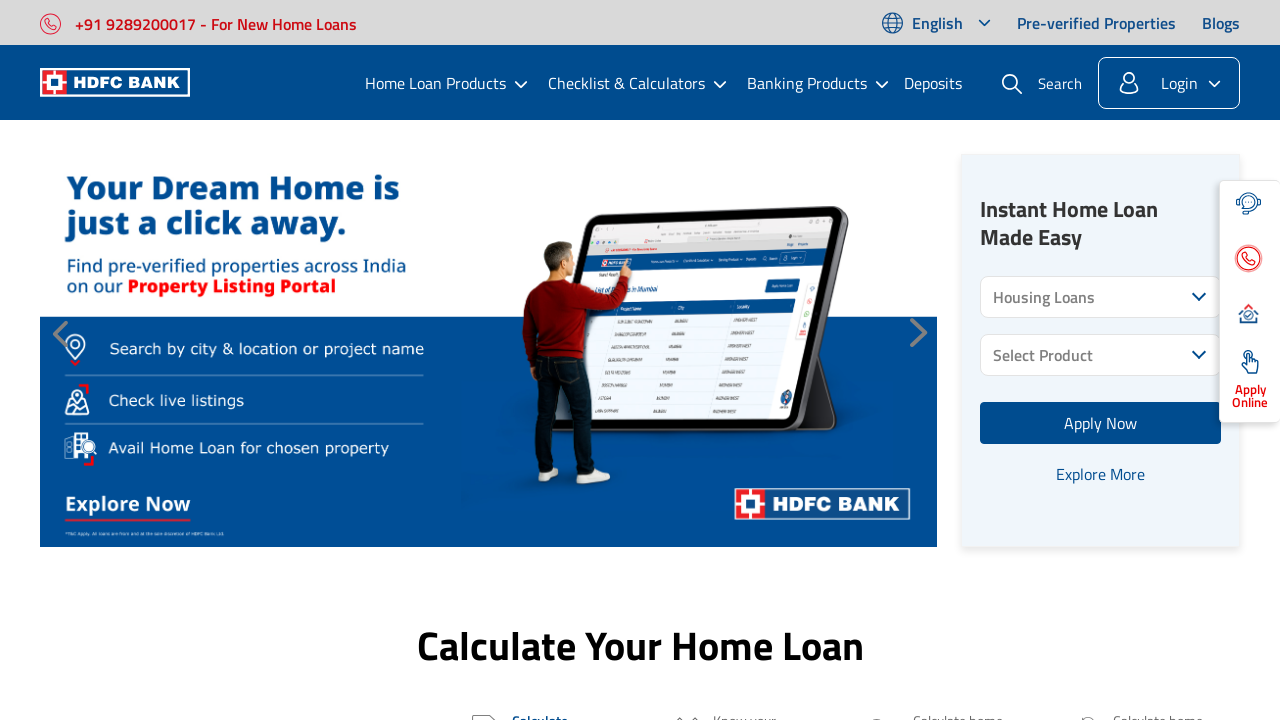

Clicked housing type dropdown to open options at (1101, 297) on xpath=//*[@id='container-91af4cb463']/div/div[1]/div
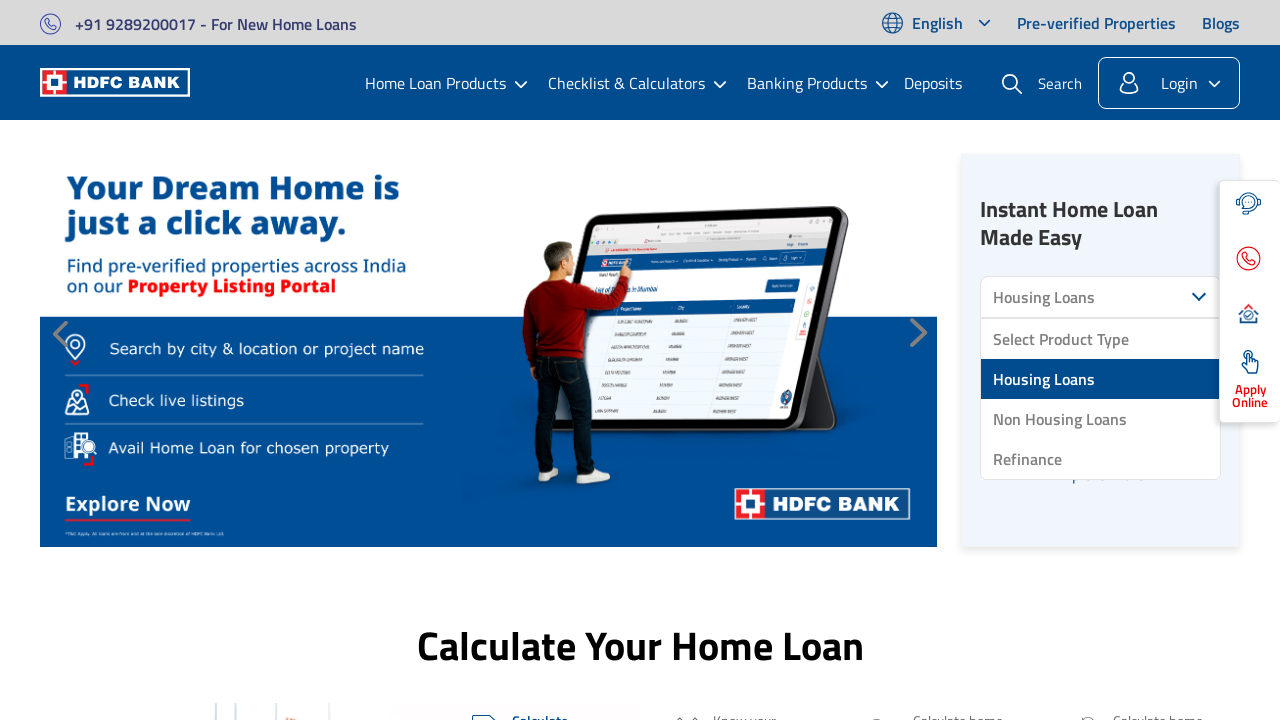

Selected refinance option from housing type dropdown at (1101, 459) on xpath=//*[@id='productType']/li[4]
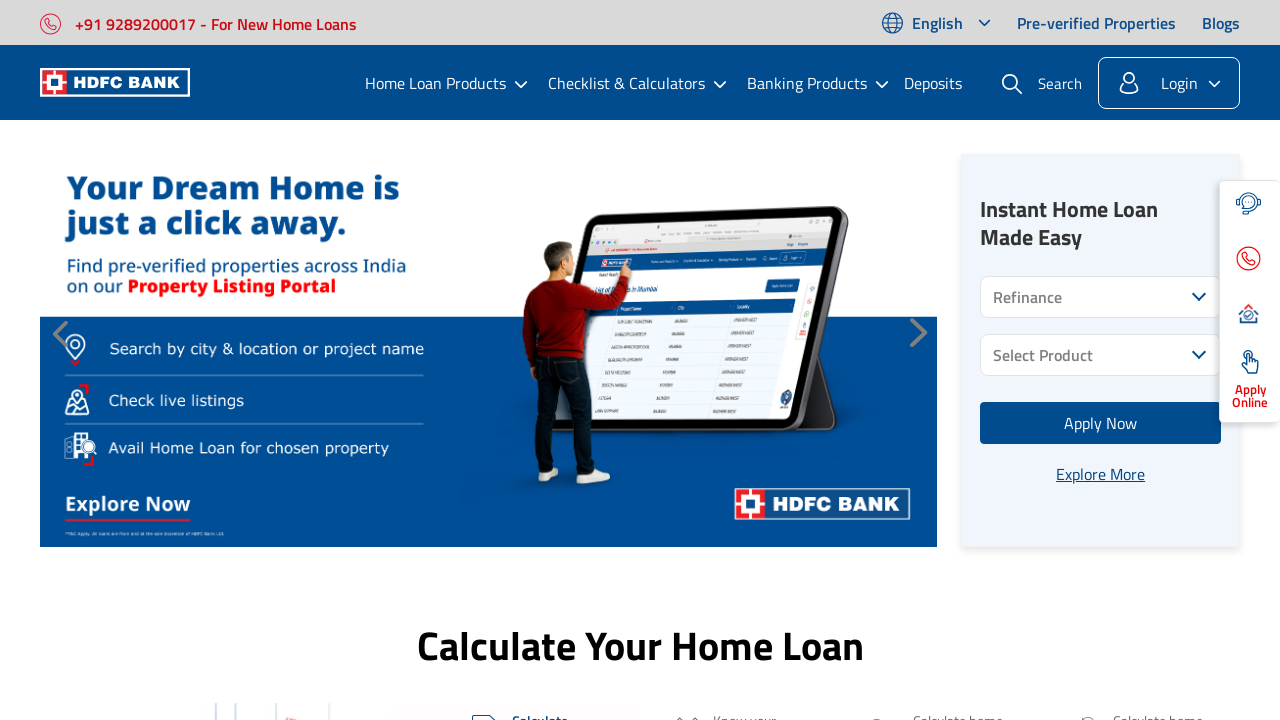

Clicked product dropdown to open options at (1101, 355) on xpath=//*[@id='container-91af4cb463']/div/div[2]/div
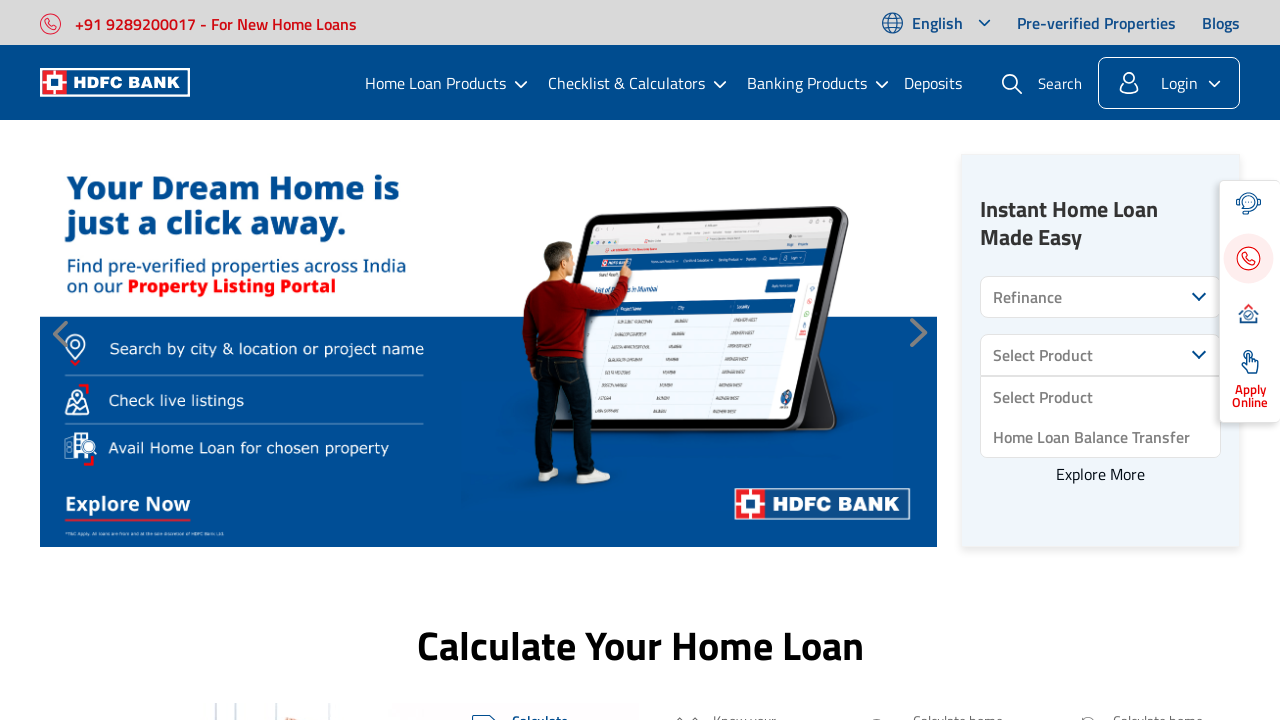

Selected plot option from product dropdown at (1101, 437) on xpath=//*[@id='productName']/li[2]
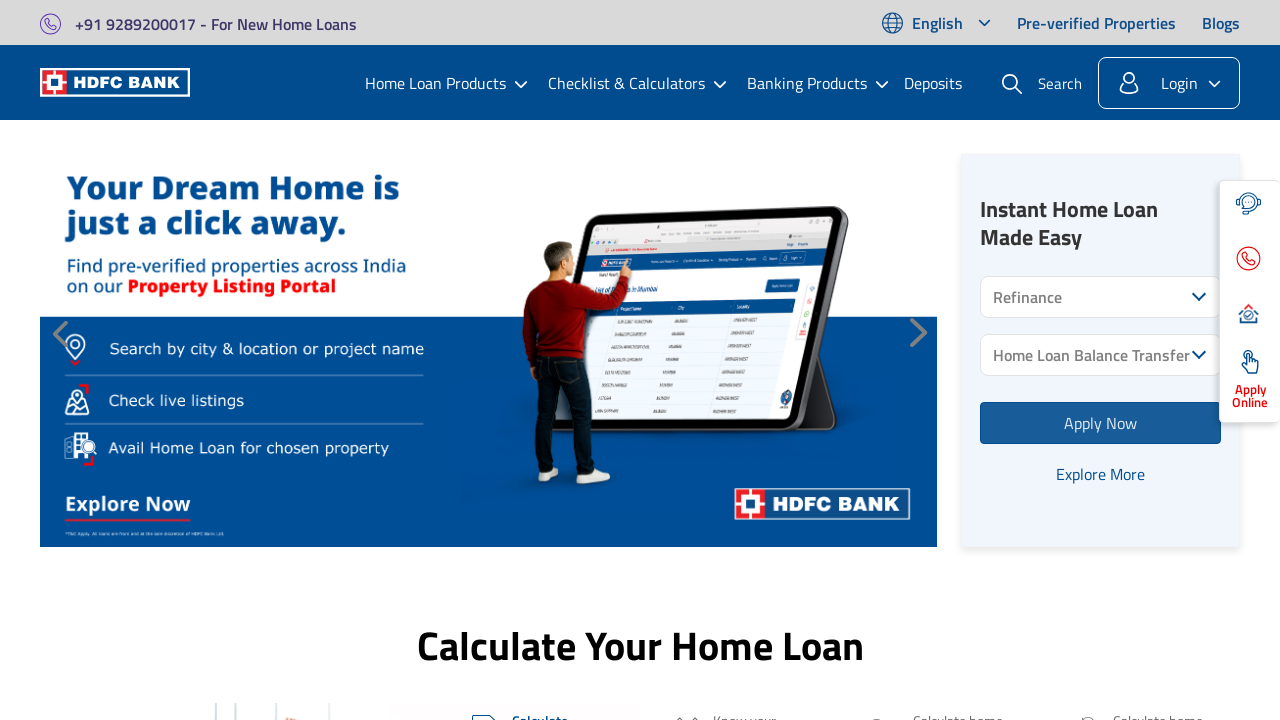

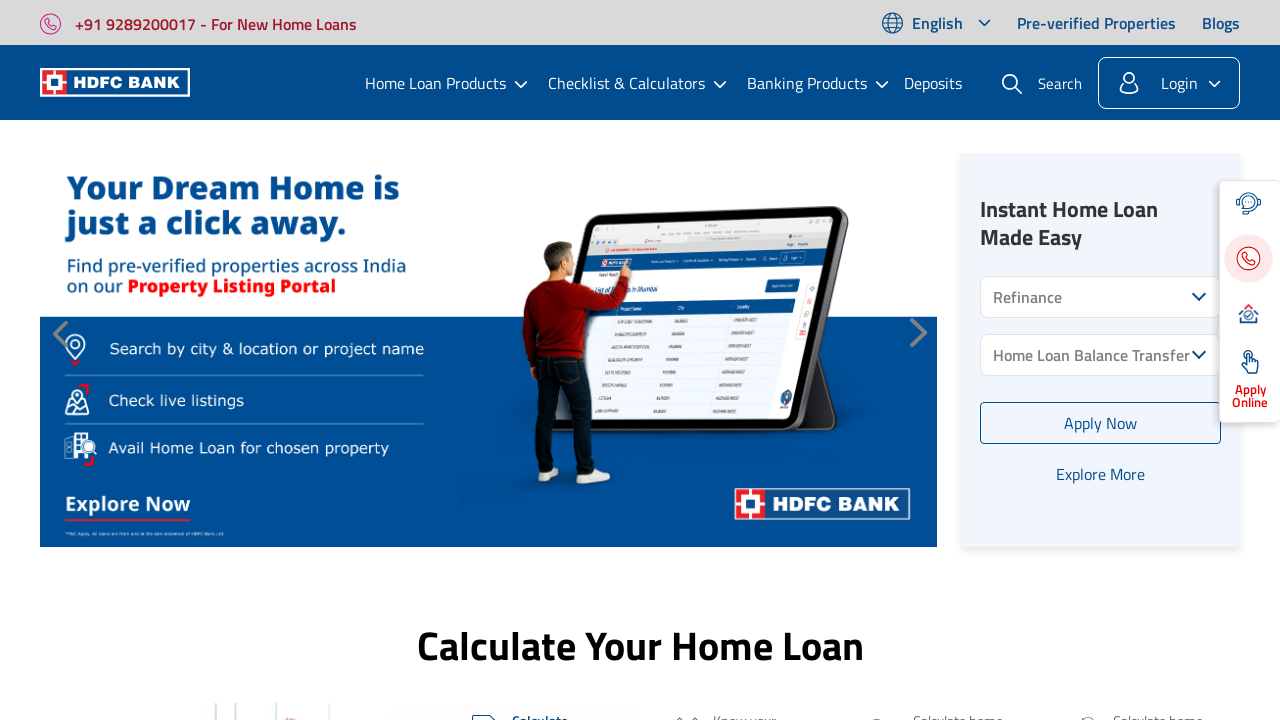